Tests dynamic loading page by clicking start button, waiting for loading to complete, then filling and submitting a form with invalid credentials to verify error message display

Starting URL: https://practice.cydeo.com/dynamic_loading/1

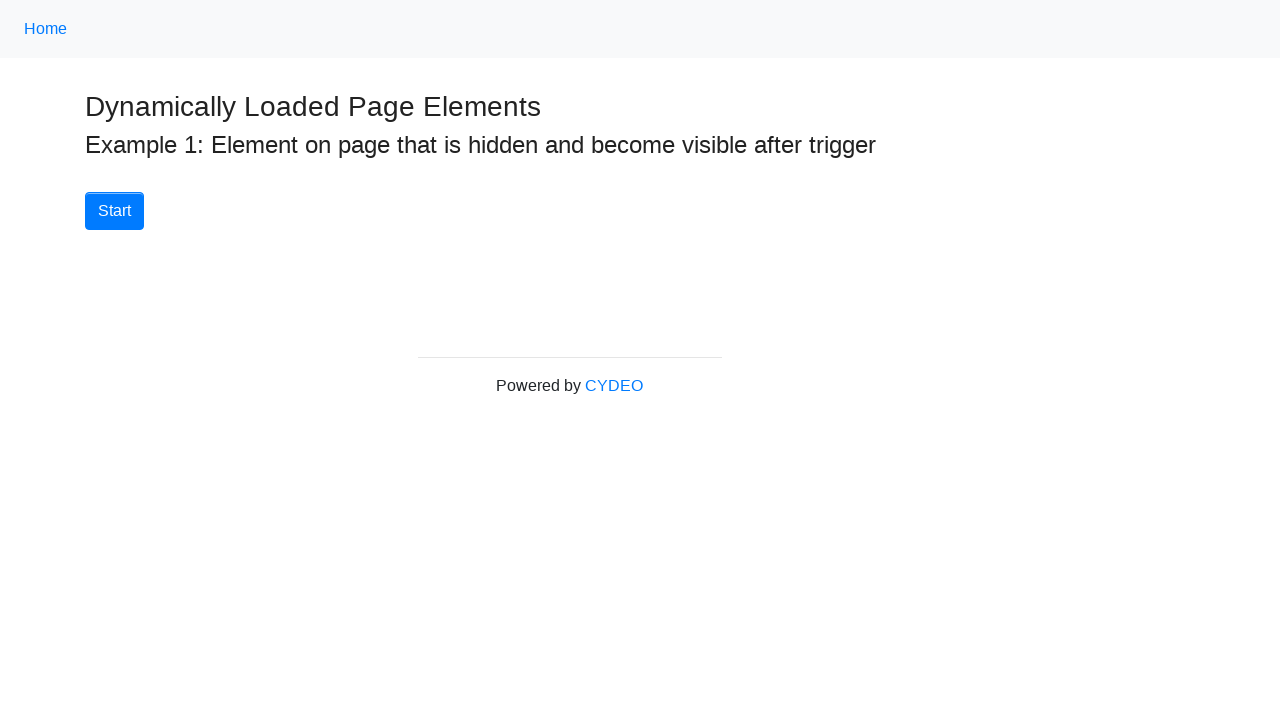

Clicked start button to begin dynamic loading at (114, 211) on button.btn.btn-primary
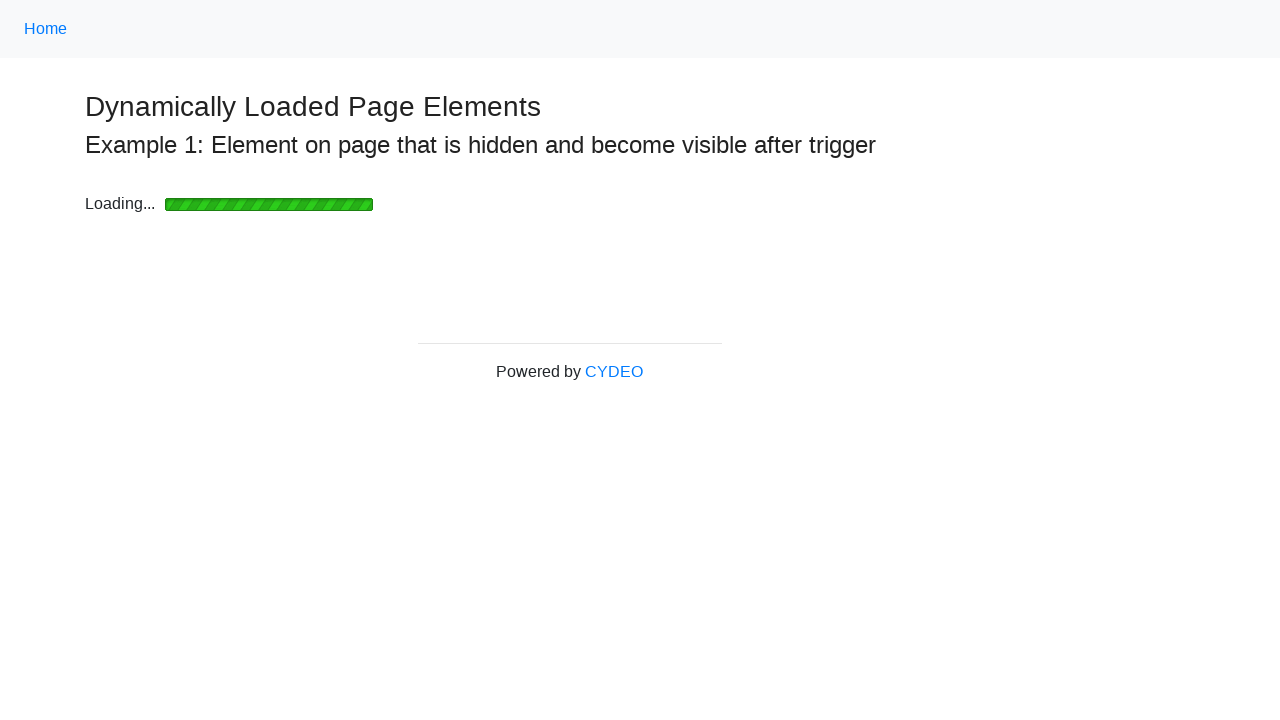

Loading bar disappeared, dynamic content loaded
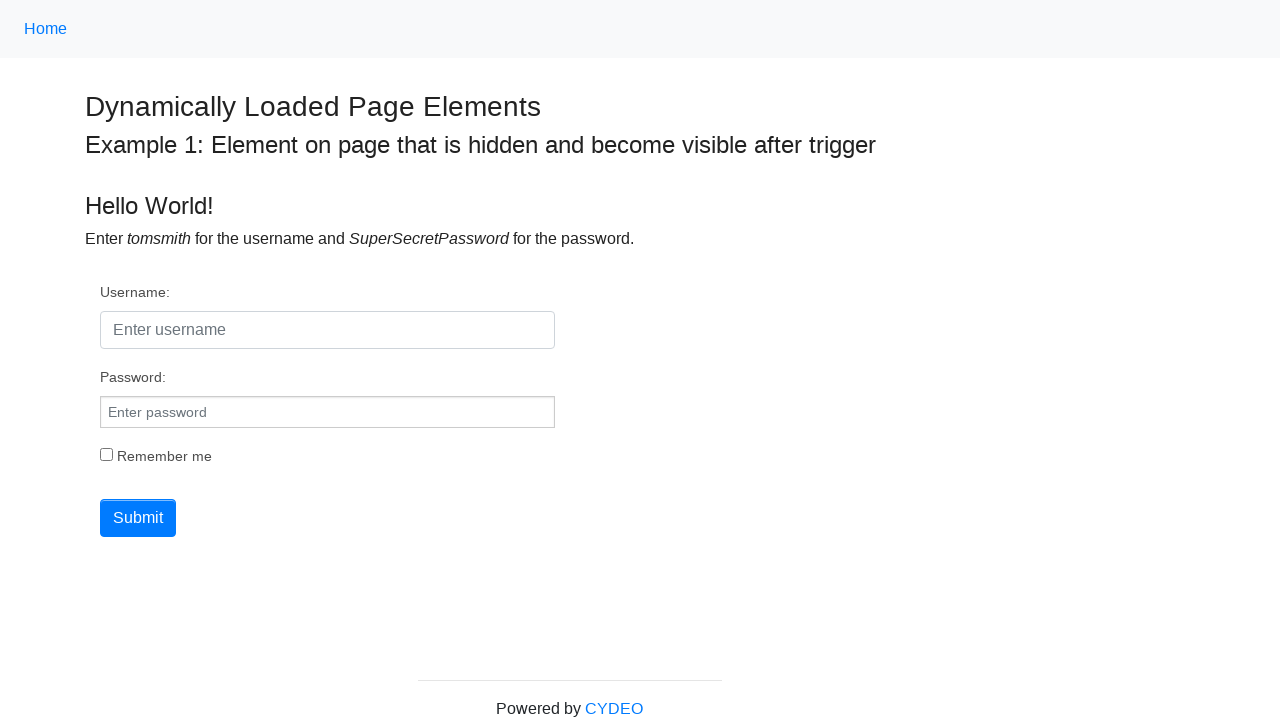

Username input field became visible
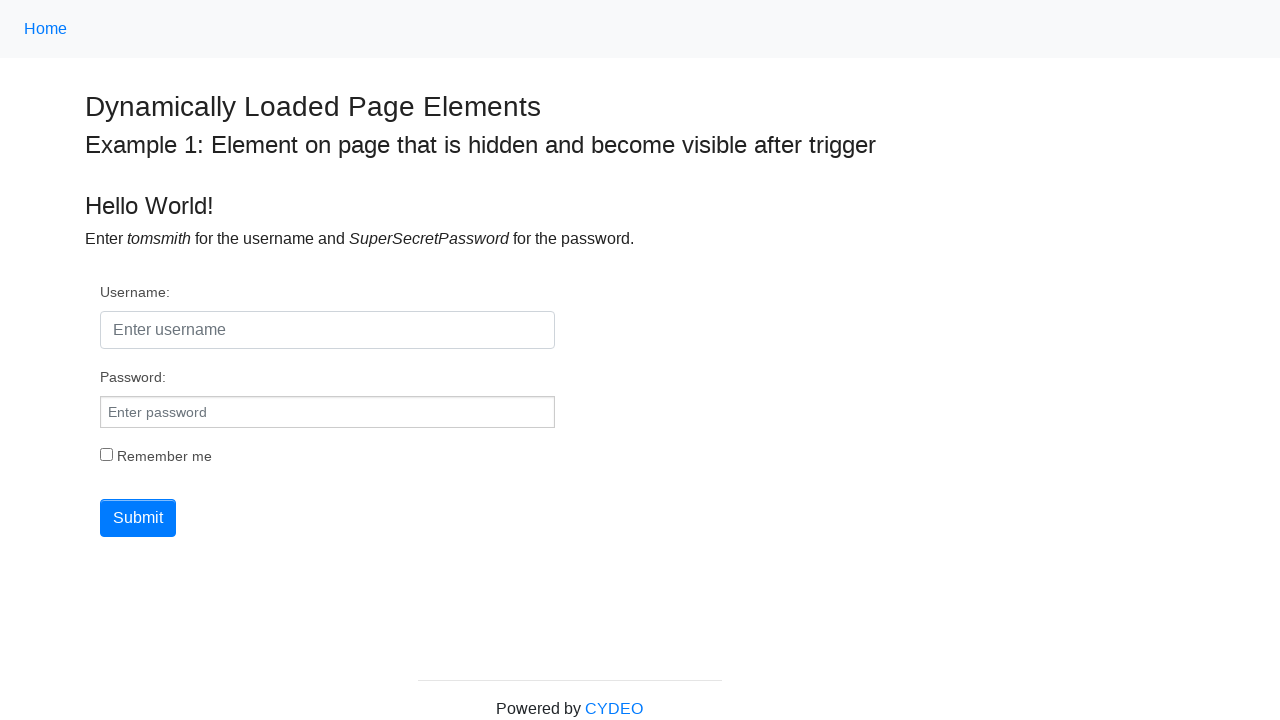

Filled username field with 'tomsmith' on #username
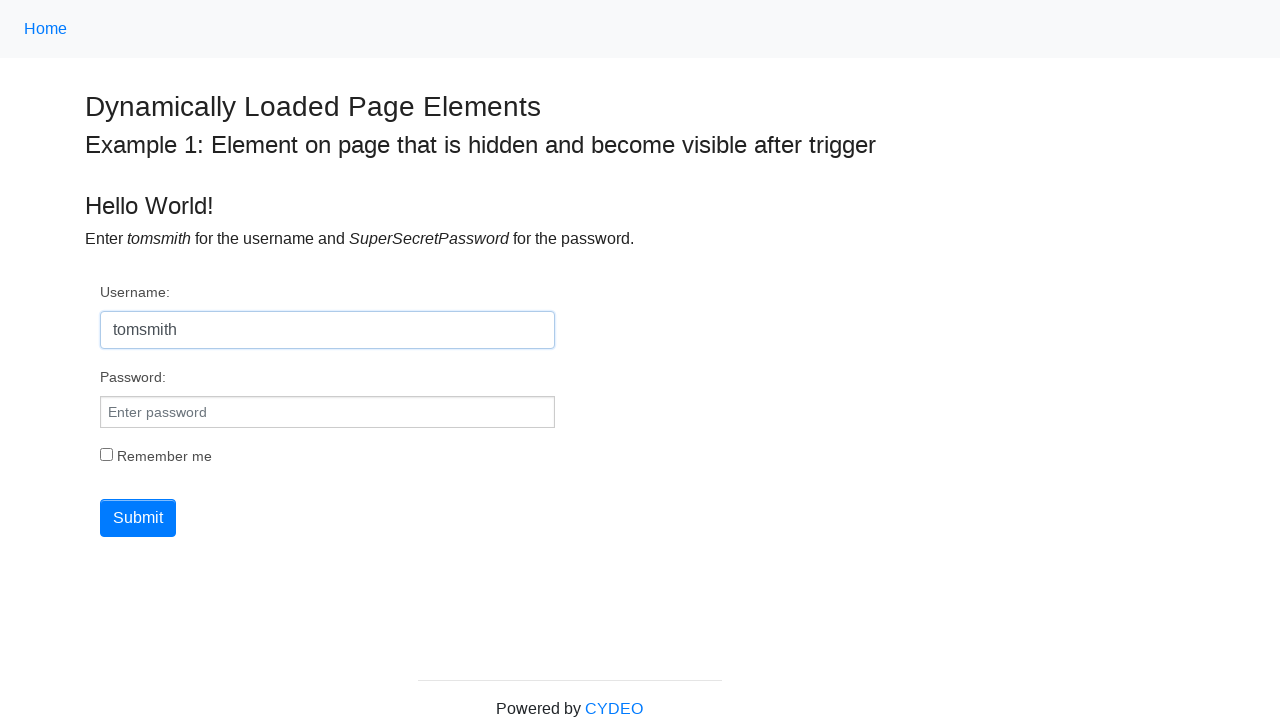

Filled password field with invalid credentials on #pwd
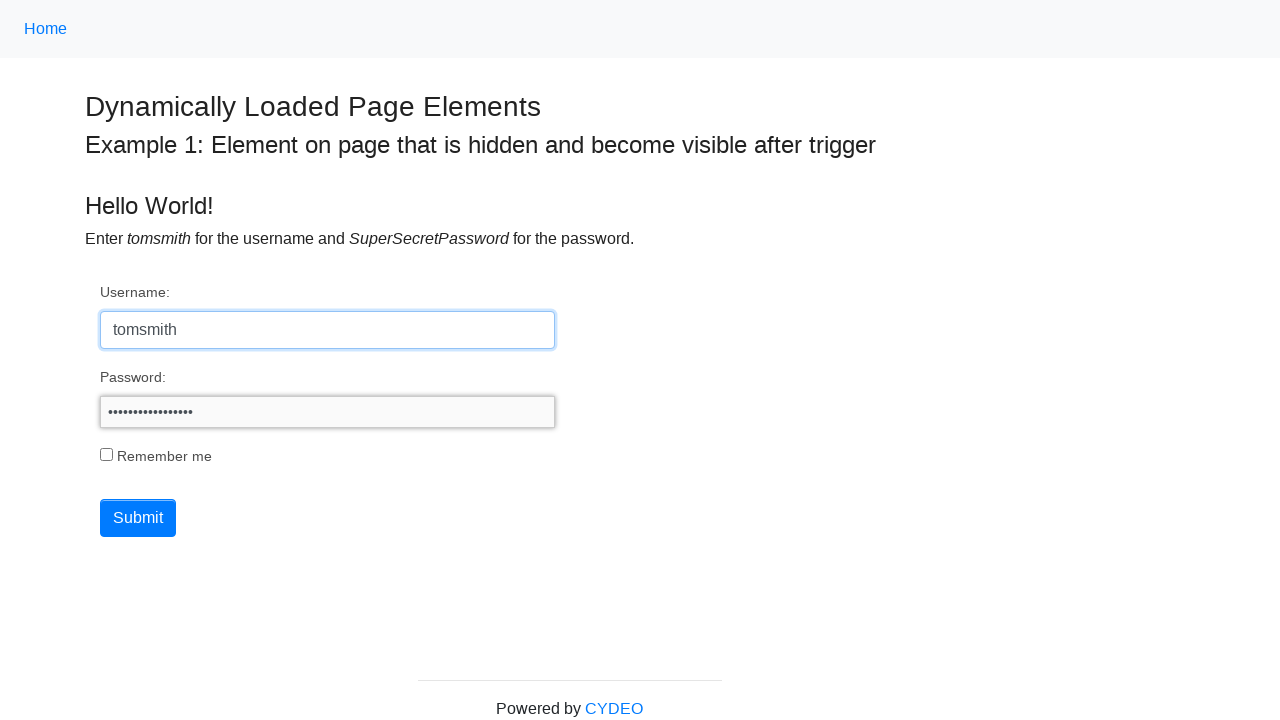

Clicked form submit button at (138, 518) on button[type='submit']
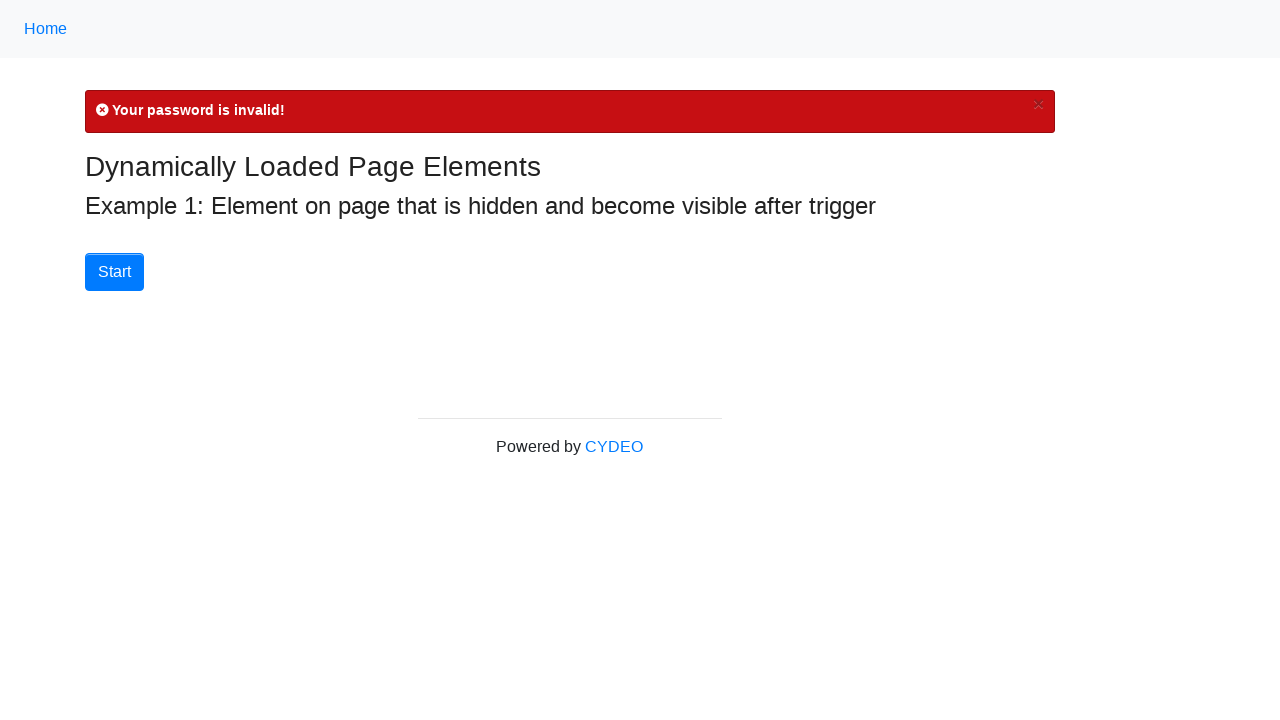

Error message appeared after form submission
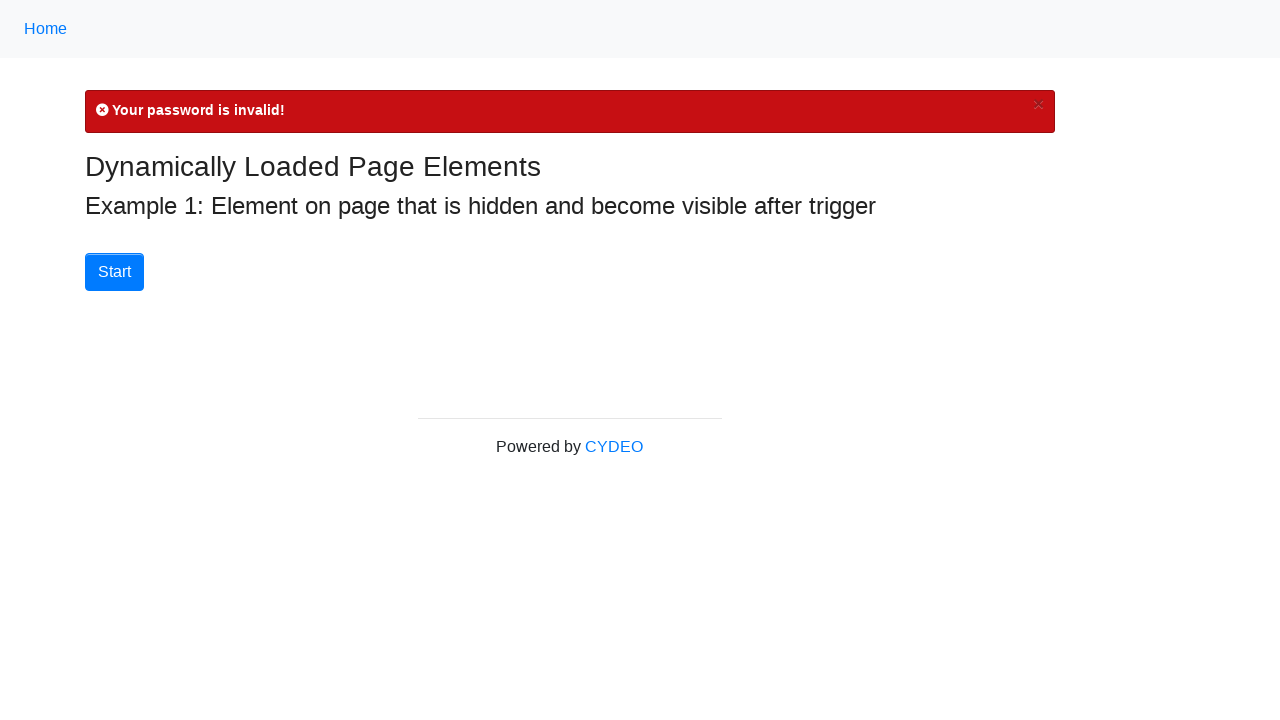

Retrieved error message text: 
          
            Your password is invalid!
            ×
          
    
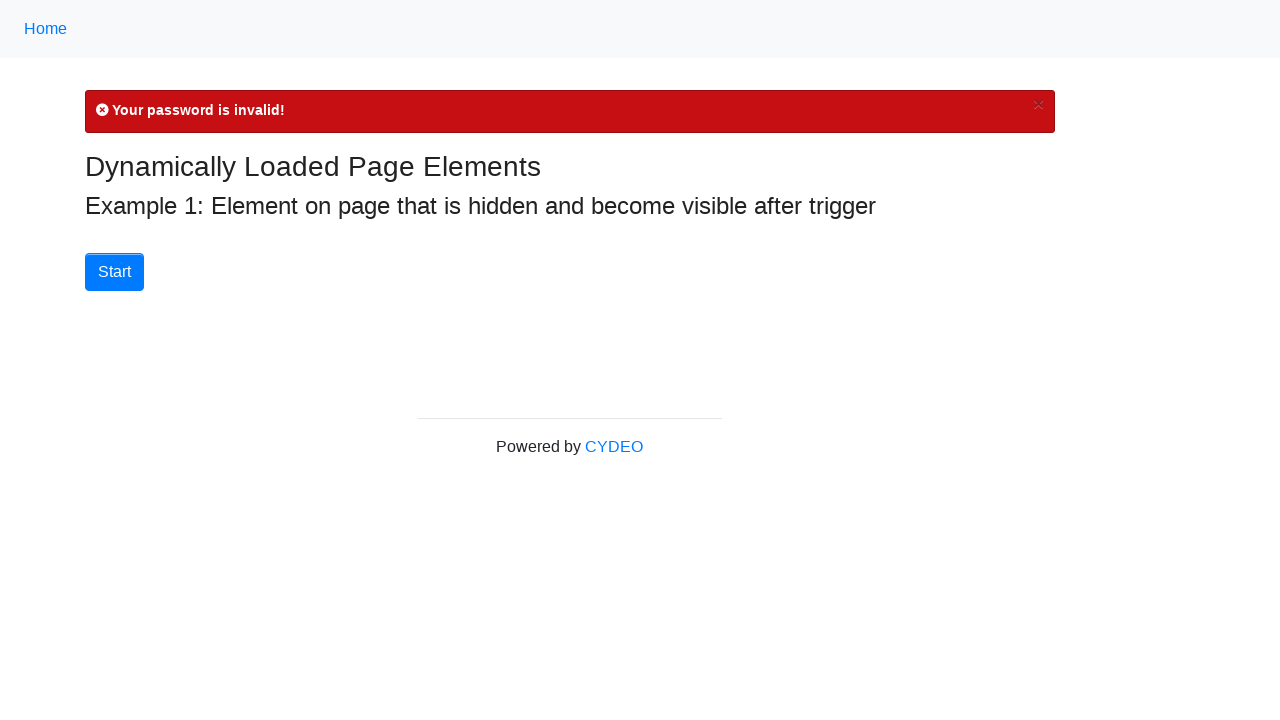

Verified error message contains 'Your password is invalid!'
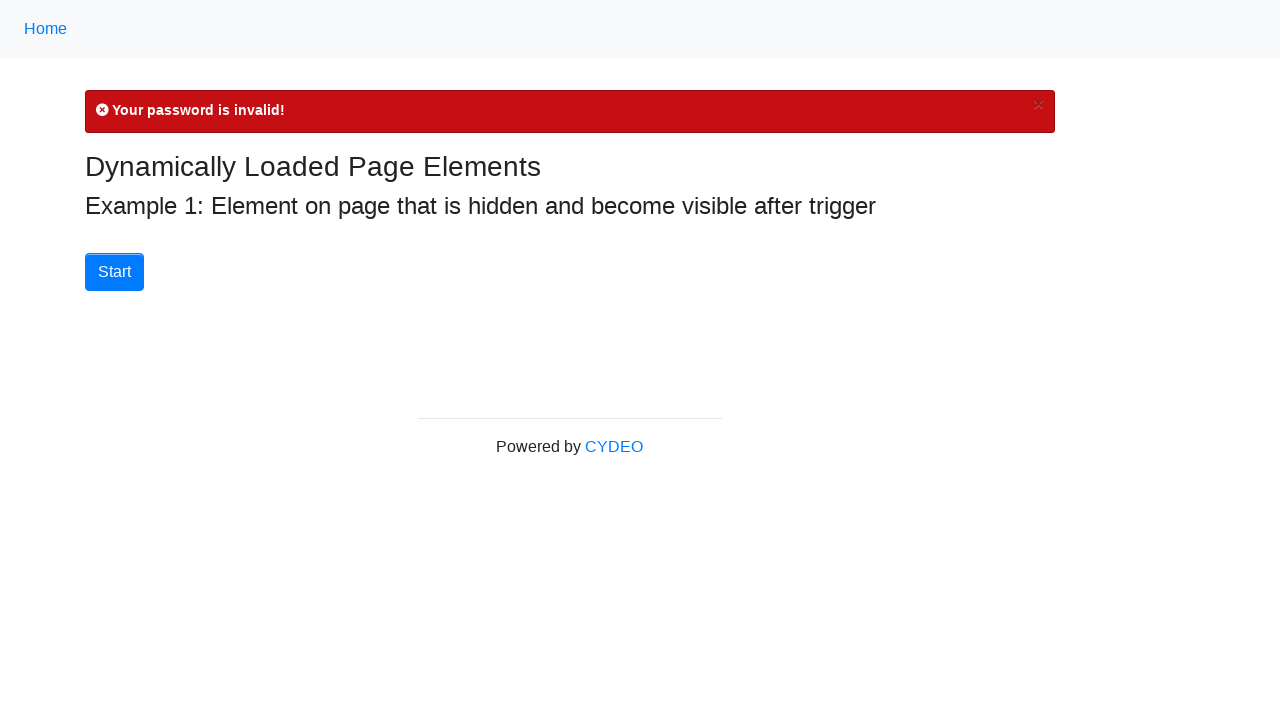

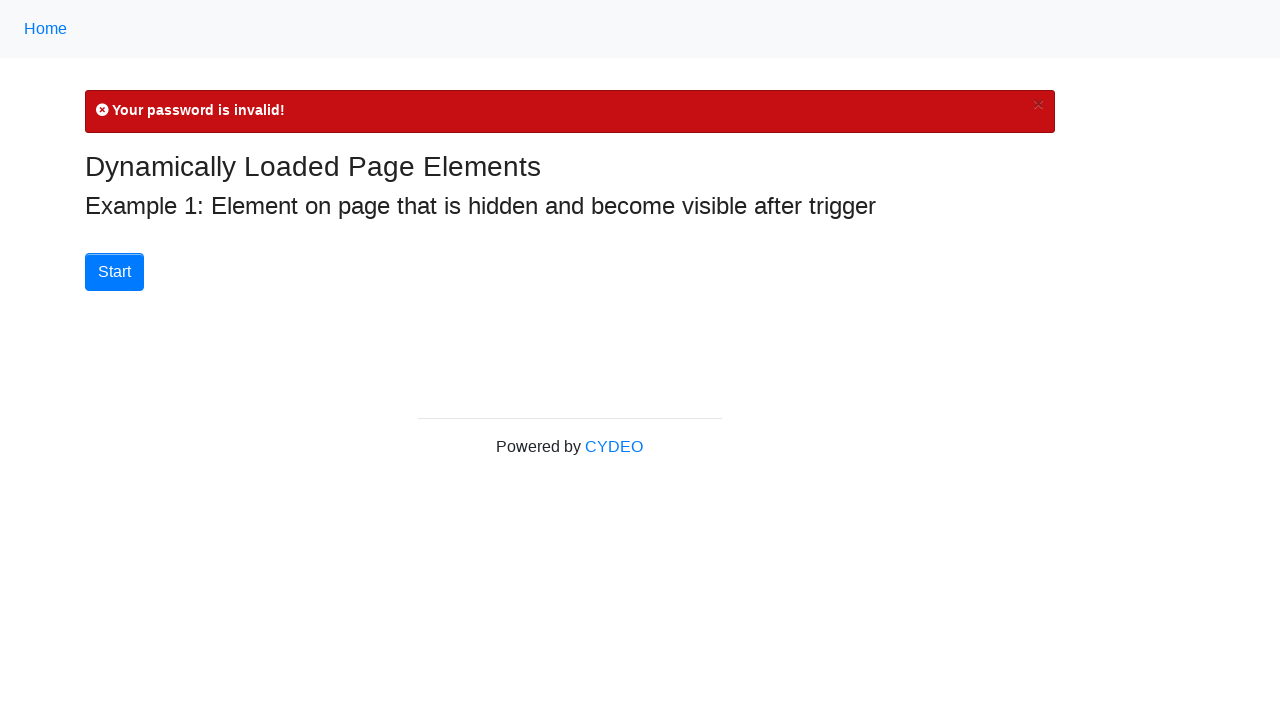